Navigates to an automation practice page, scrolls down the page, and interacts with a table element to verify its presence and content.

Starting URL: https://rahulshettyacademy.com/AutomationPractice/

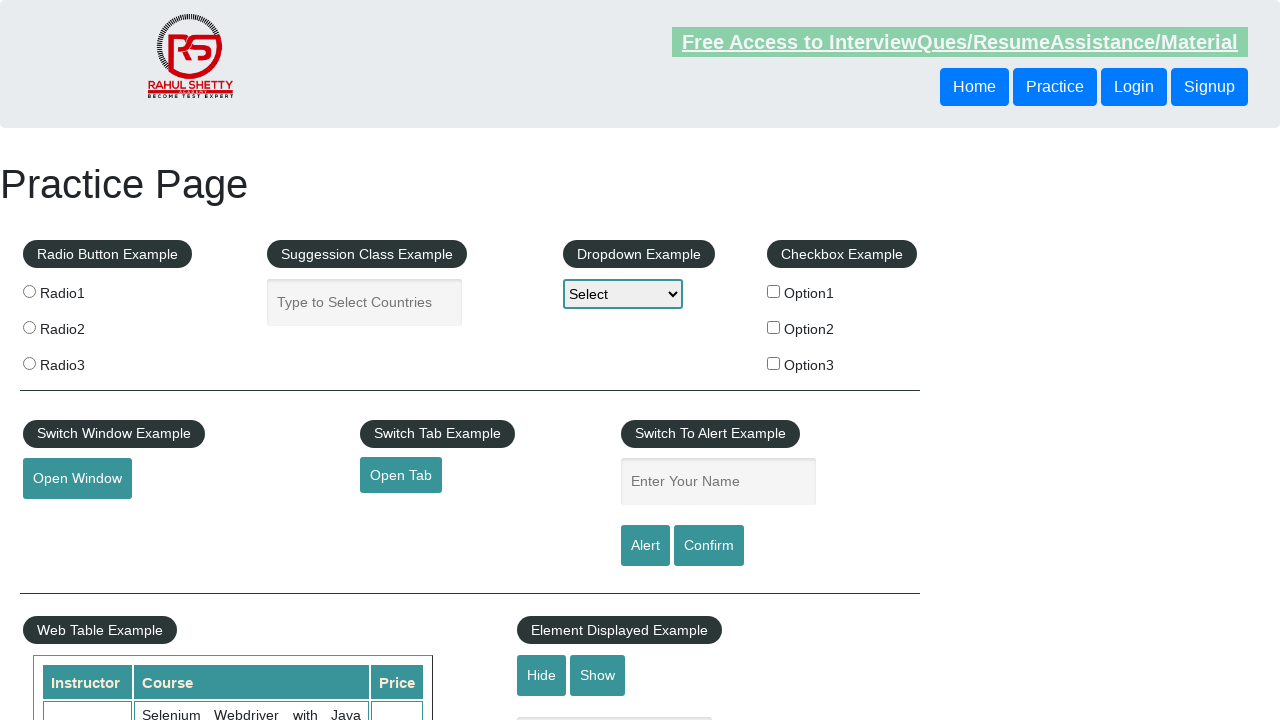

Navigated to automation practice page
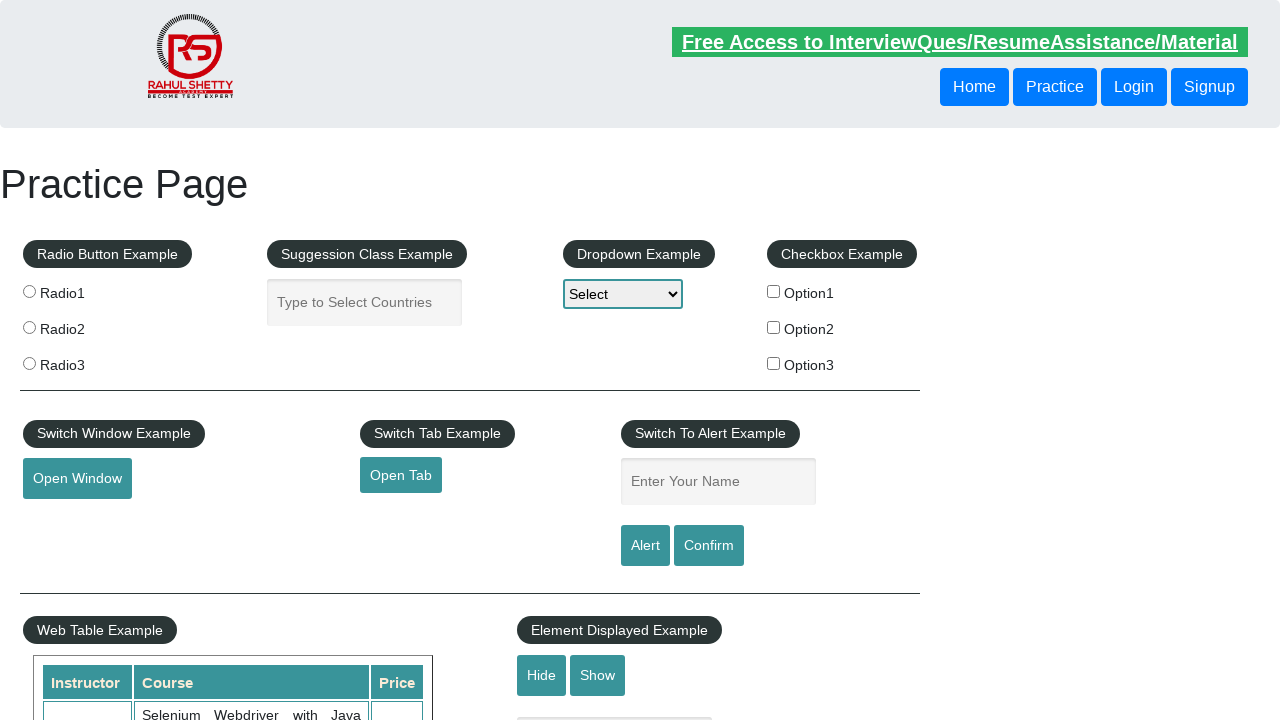

Scrolled down the page by 500 pixels
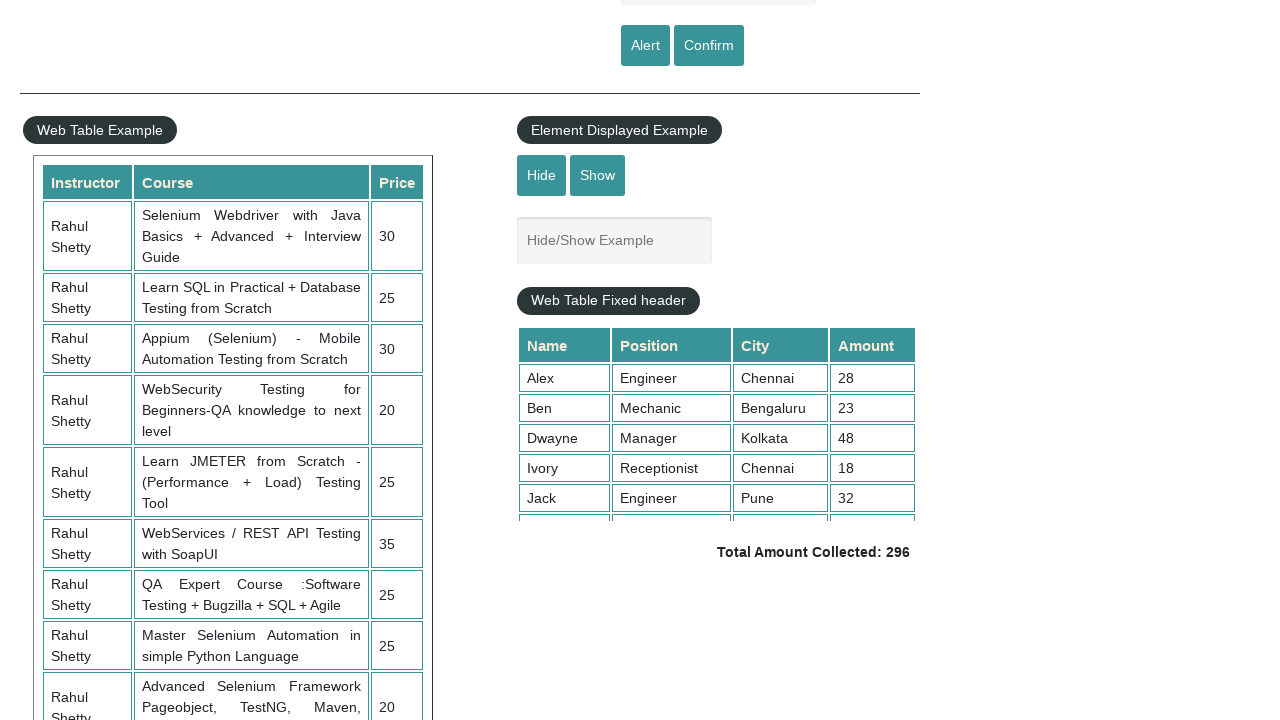

Table element is visible
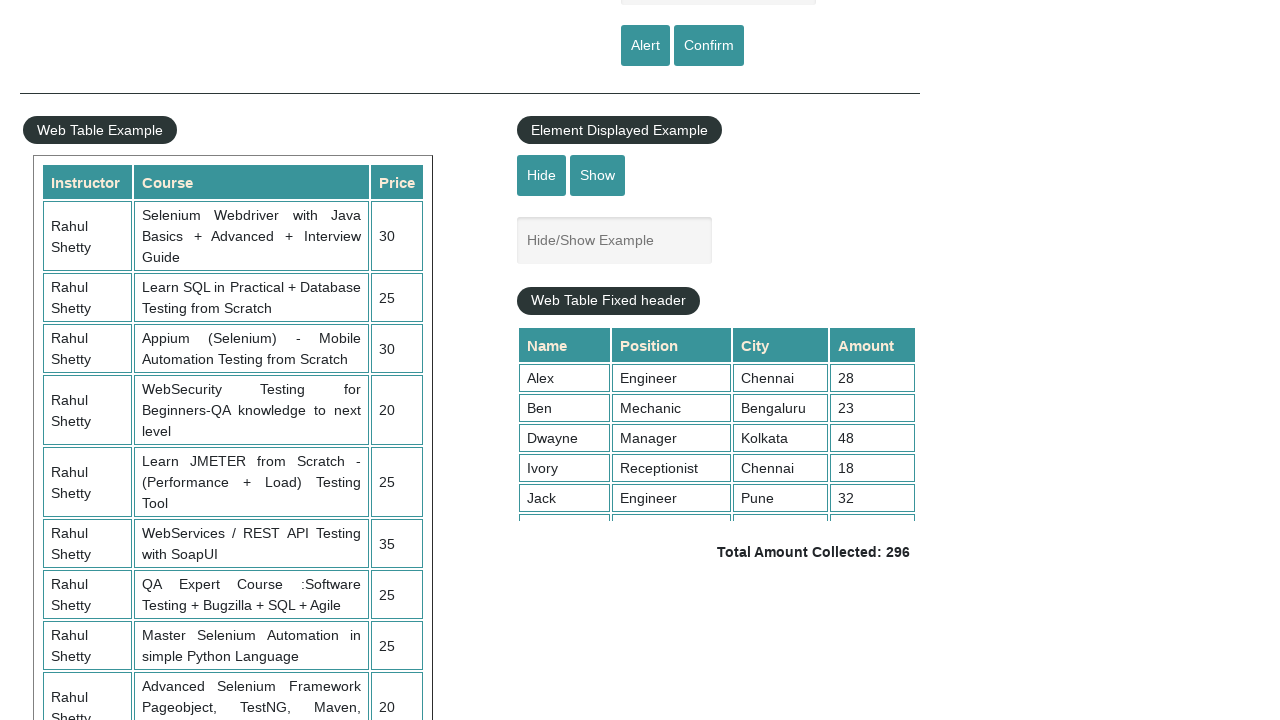

Table rows are present
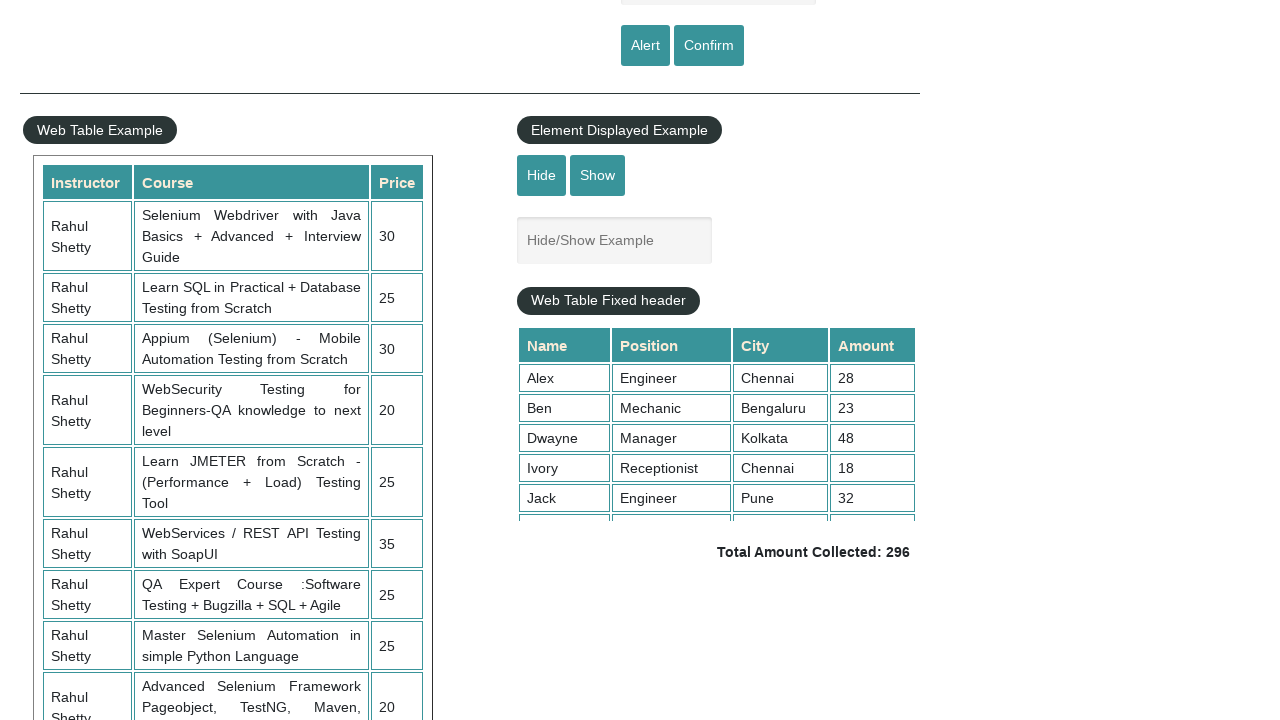

Table headers are present
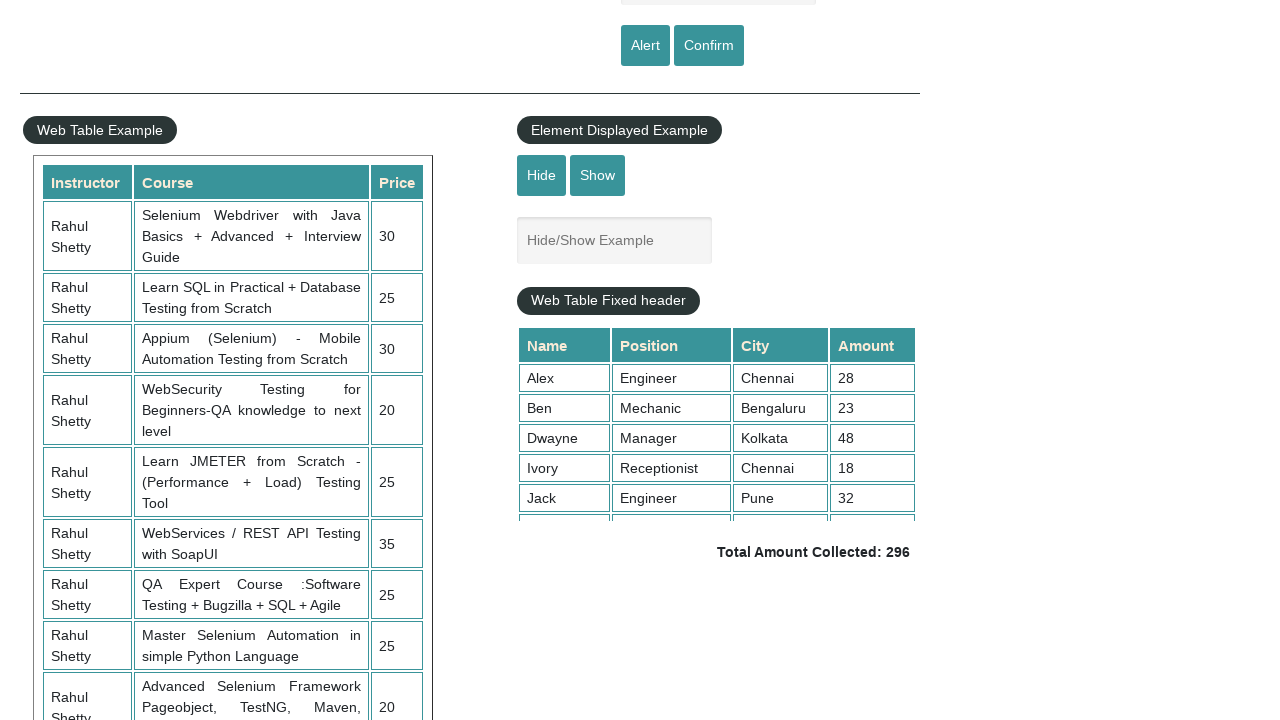

Verified table row 3 is present
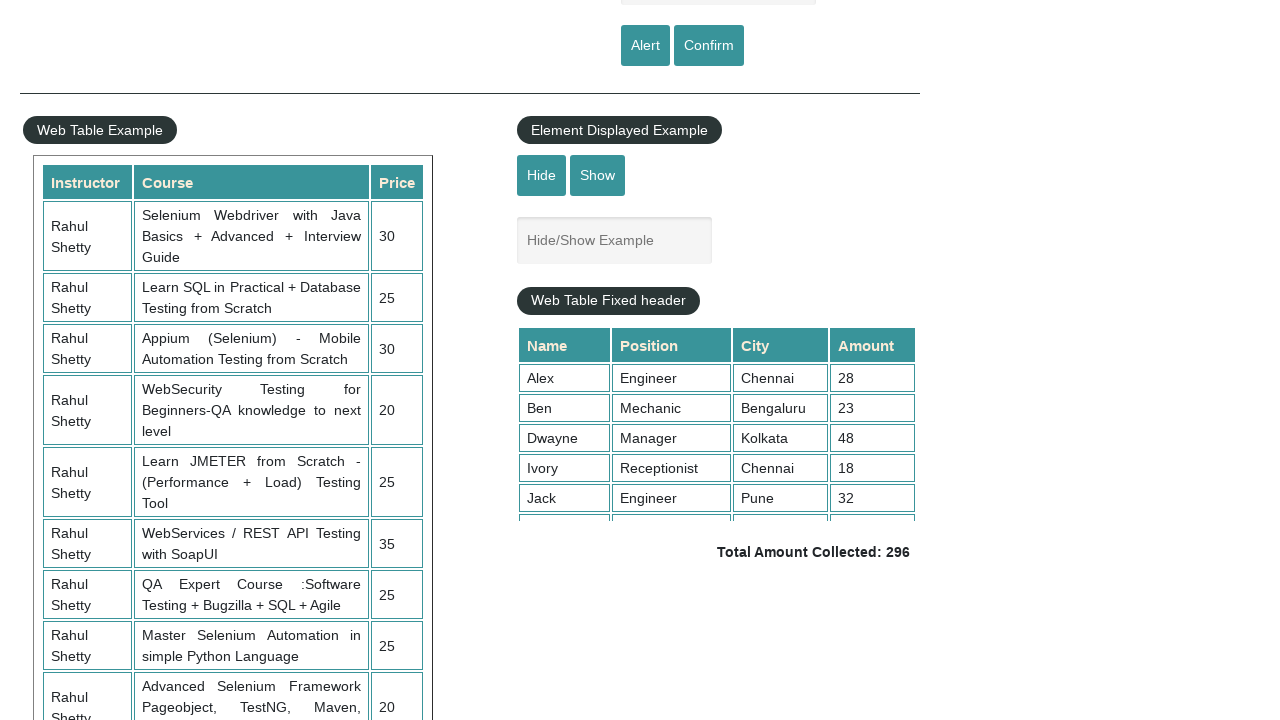

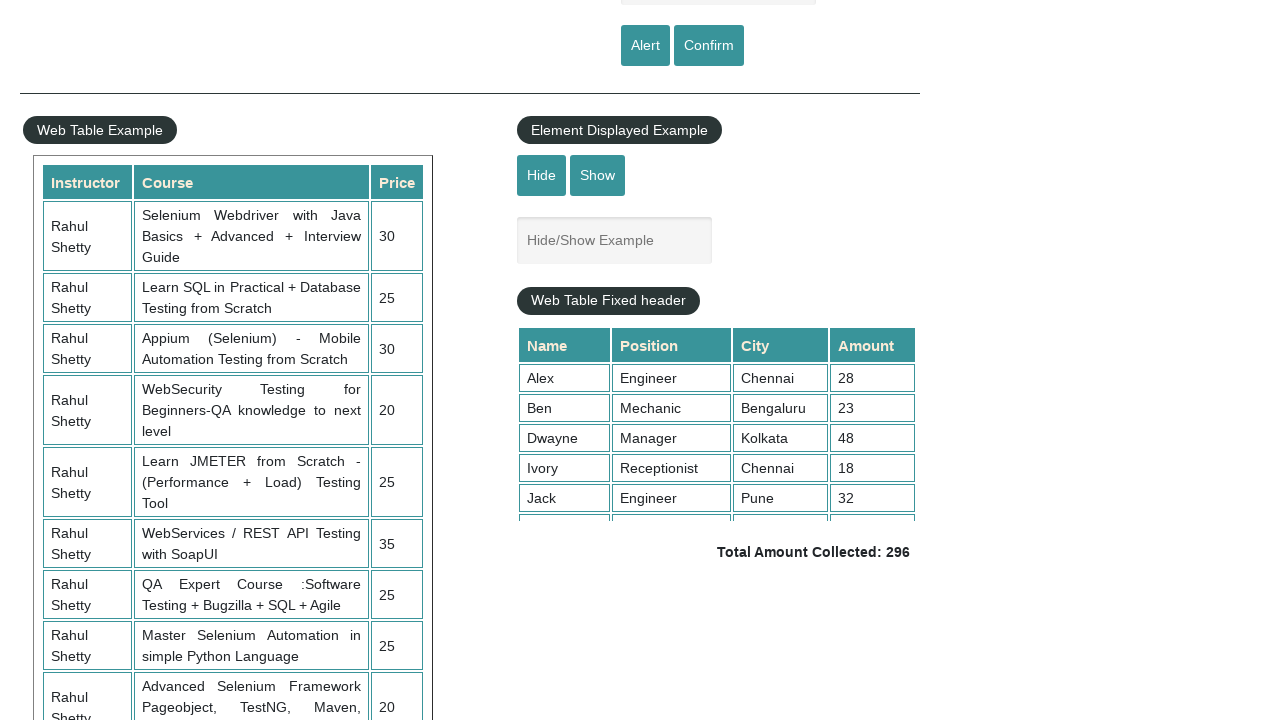